Tests form interaction by extracting a value from an image attribute, performing a mathematical calculation (logarithm of absolute value of 12*sin(x)), filling the answer field, checking a checkbox, selecting a radio button, and submitting the form.

Starting URL: http://suninjuly.github.io/get_attribute.html

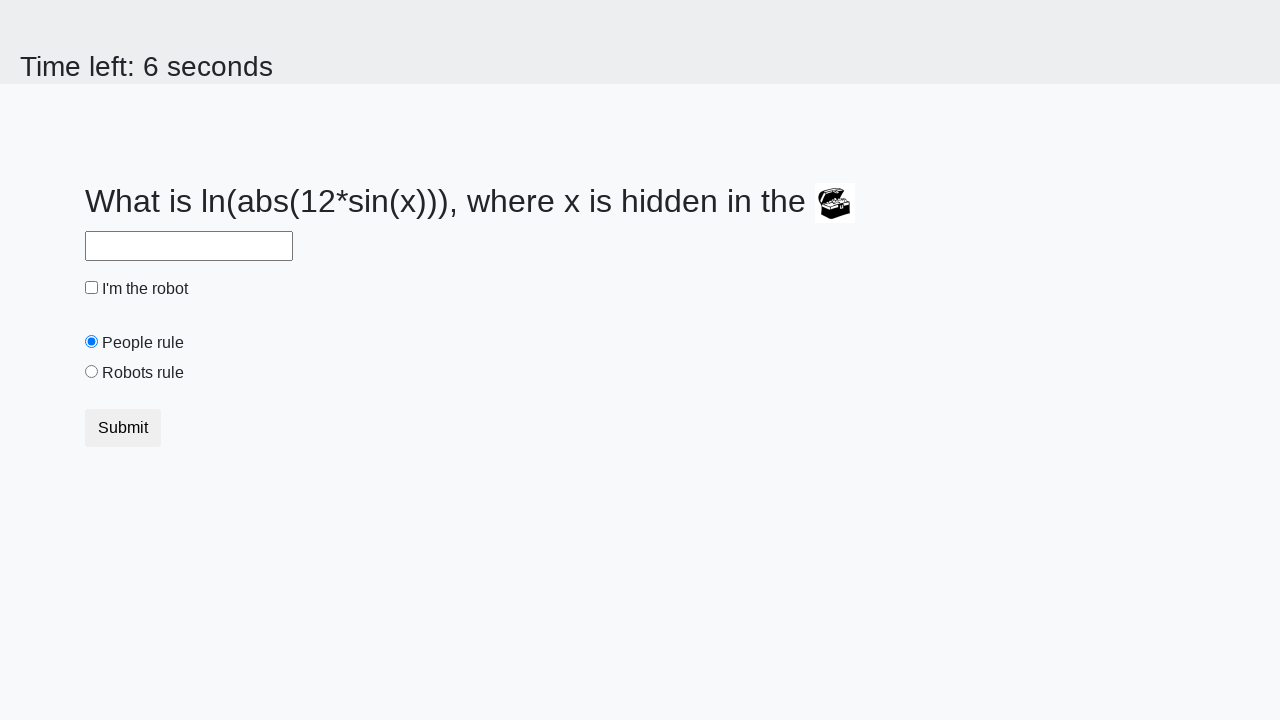

Located image element on the page
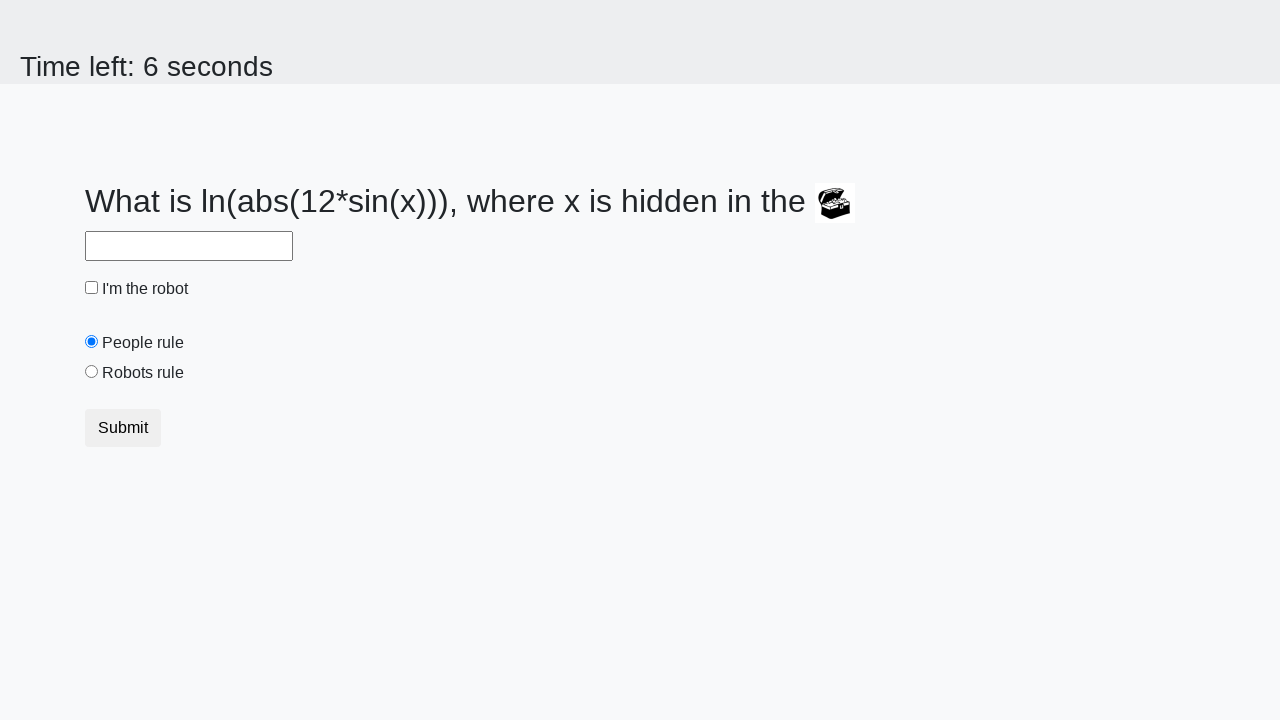

Extracted valuex attribute from image element
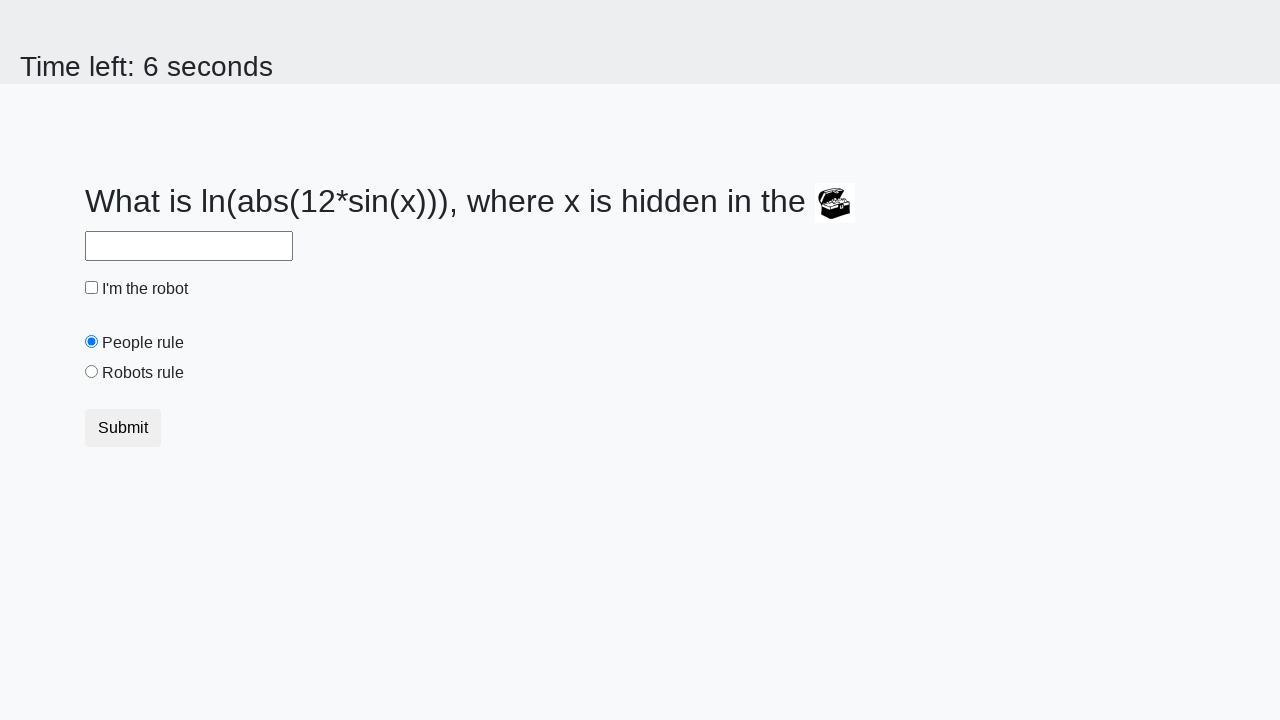

Calculated answer using formula log(abs(12*sin(131))) = 2.276163152155296
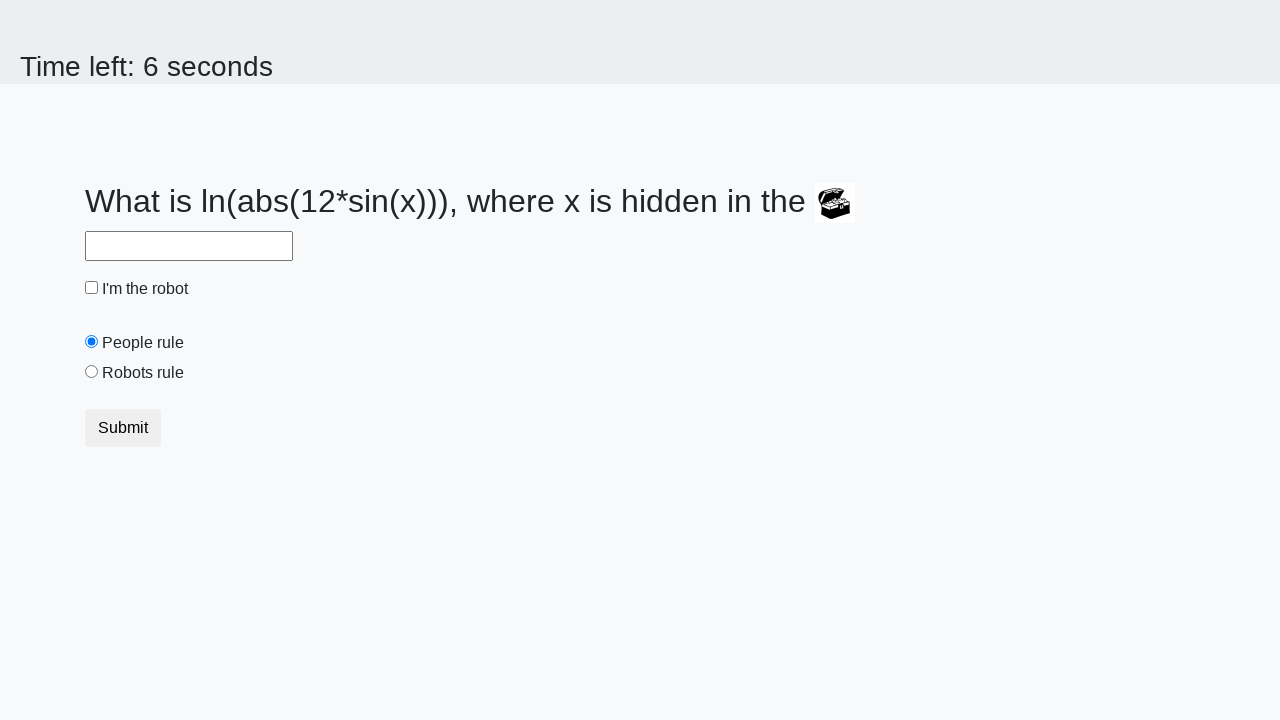

Filled answer field with calculated value: 2.276163152155296 on #answer
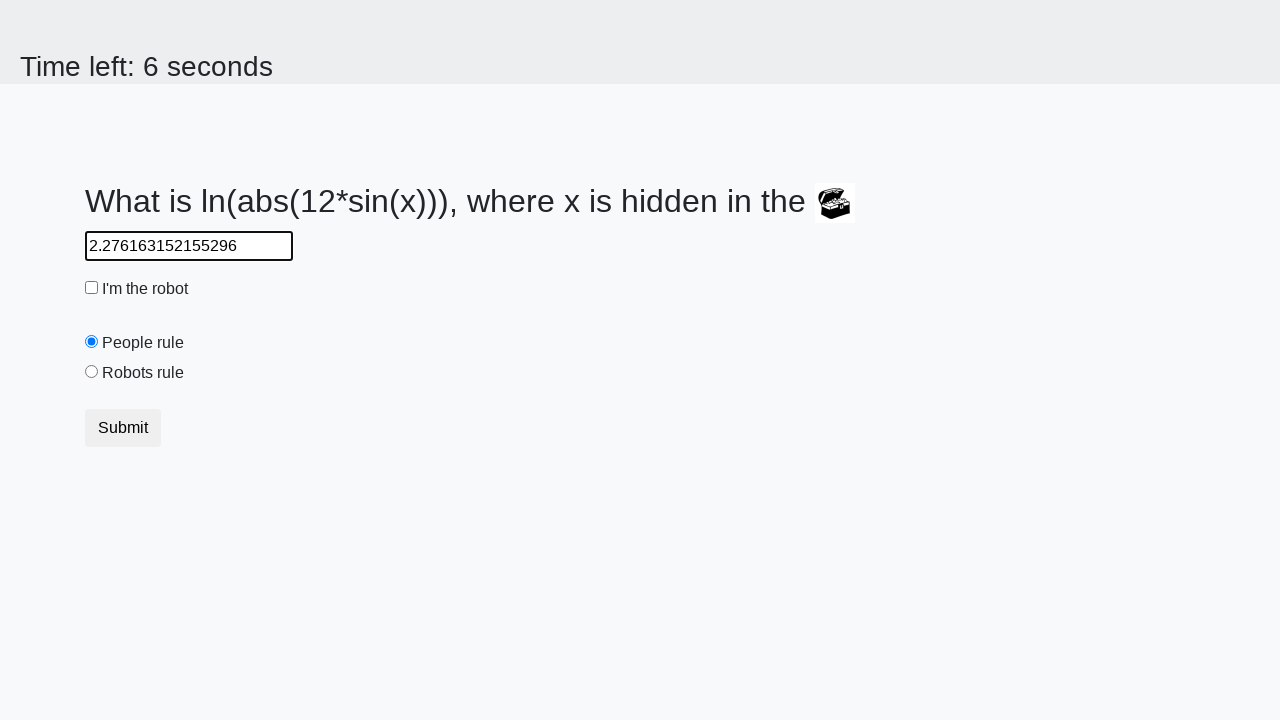

Checked the checkbox at (92, 288) on input[type='checkbox']
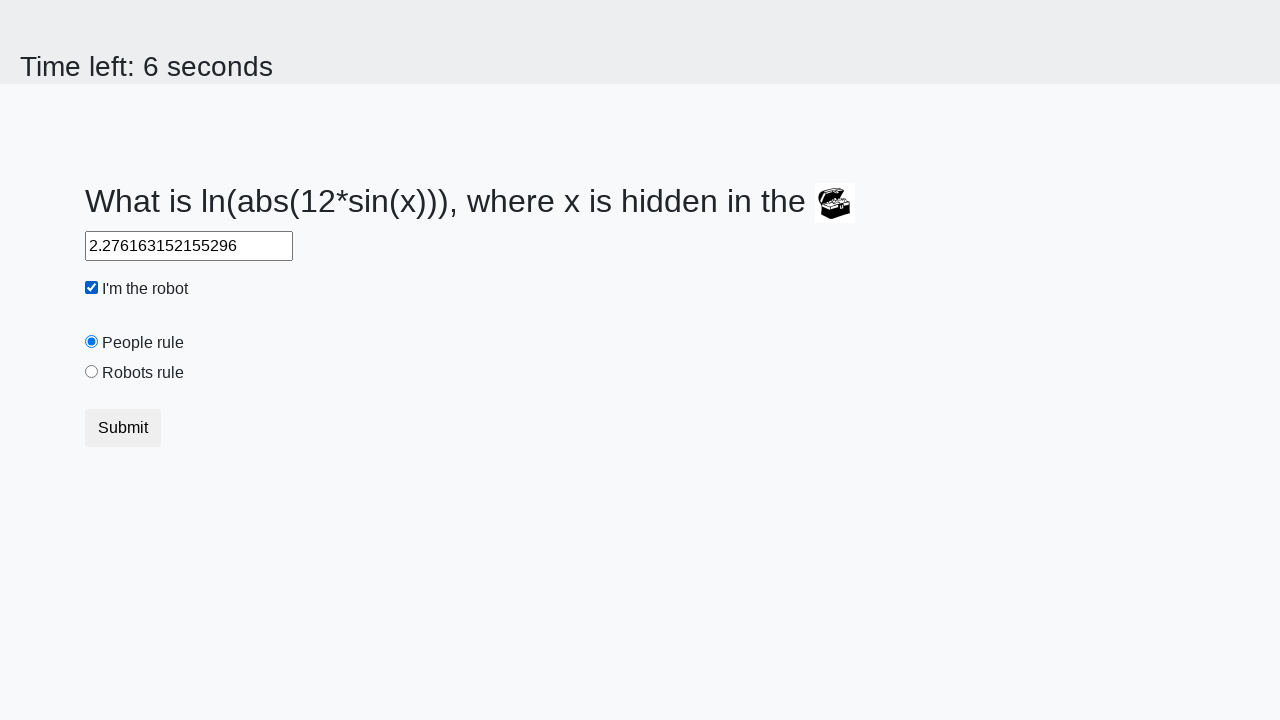

Selected robots radio button at (92, 372) on input[value='robots']
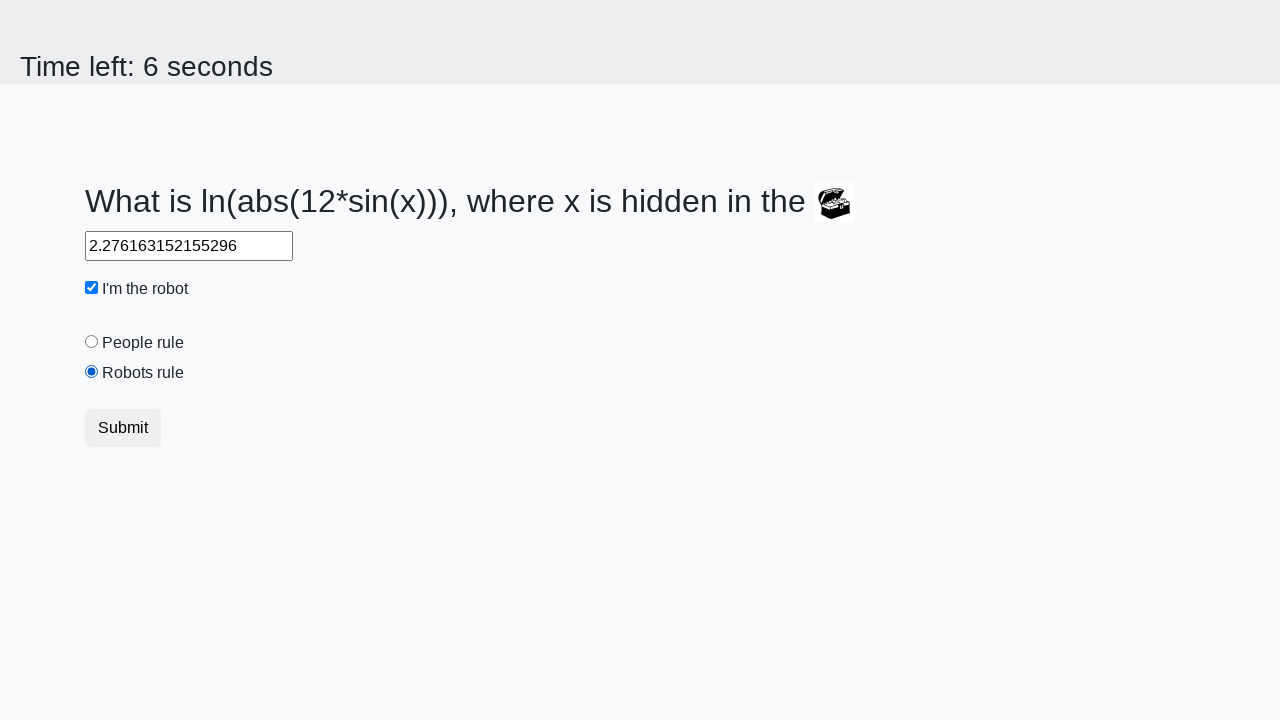

Clicked submit button to complete form submission at (123, 428) on .btn
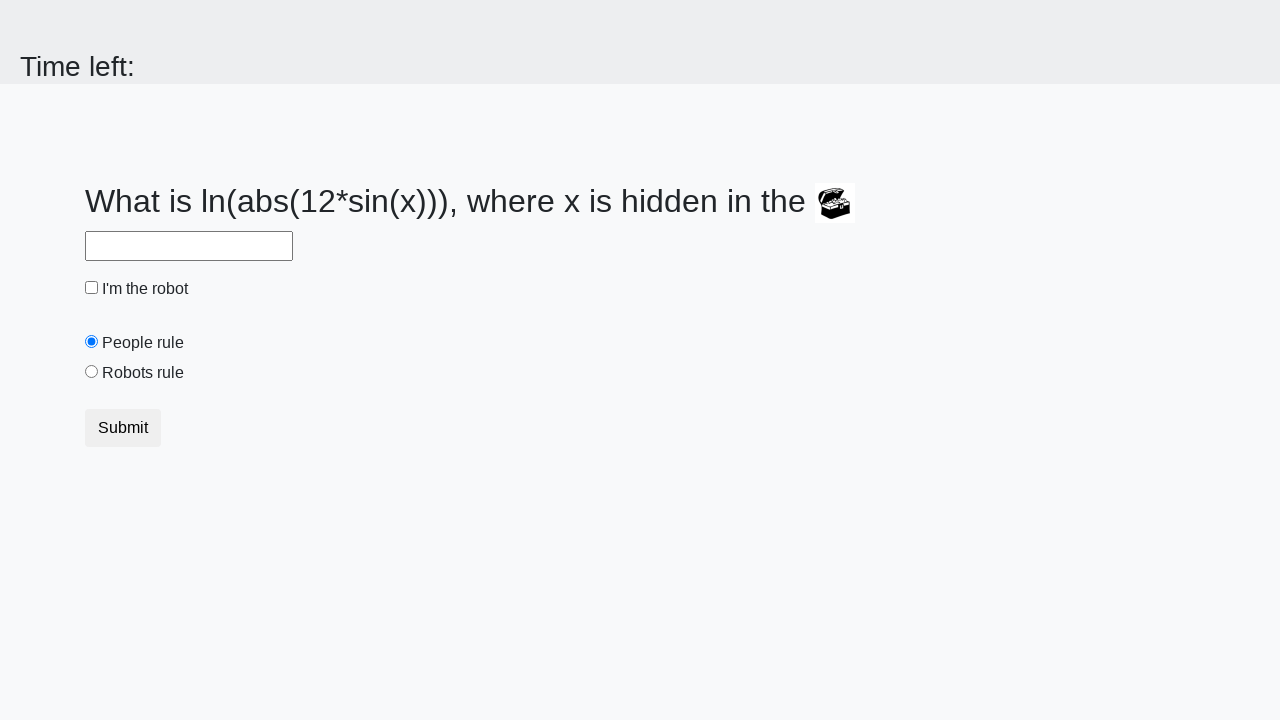

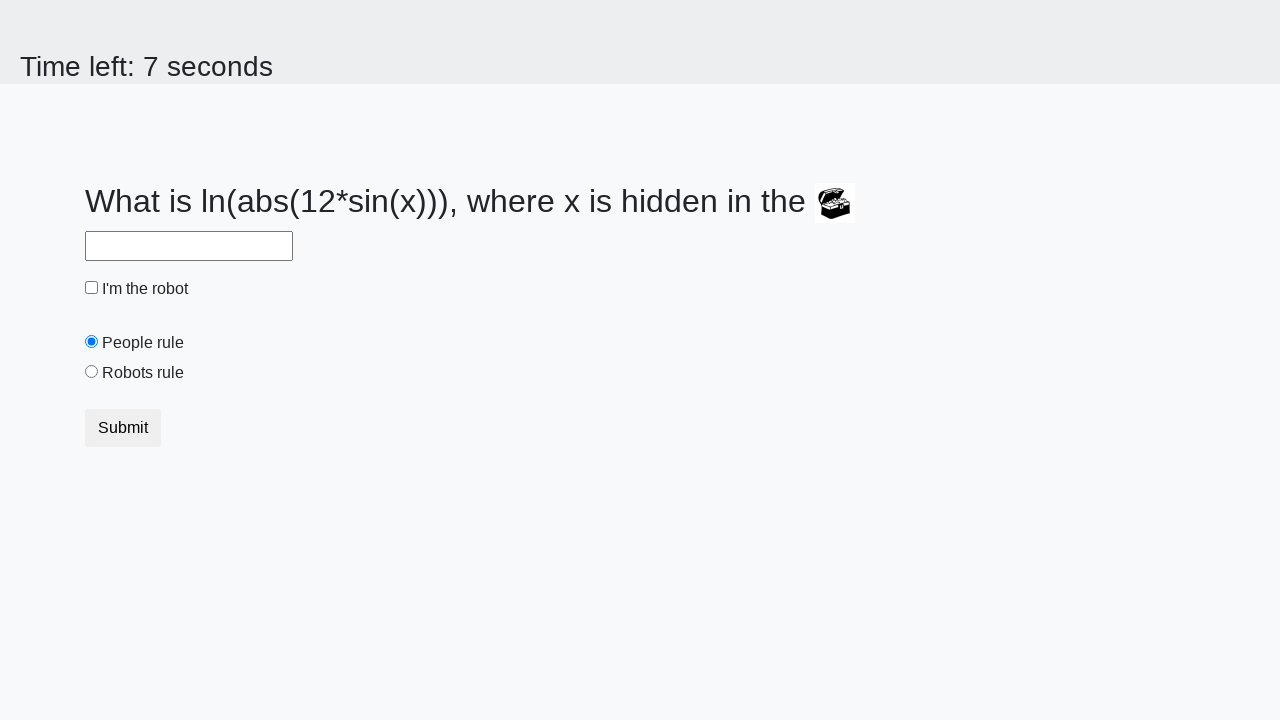